Navigates to Find a park page, types a letter in the city search field, and verifies the suggestion box displays matching city names.

Starting URL: https://bcparks.ca/

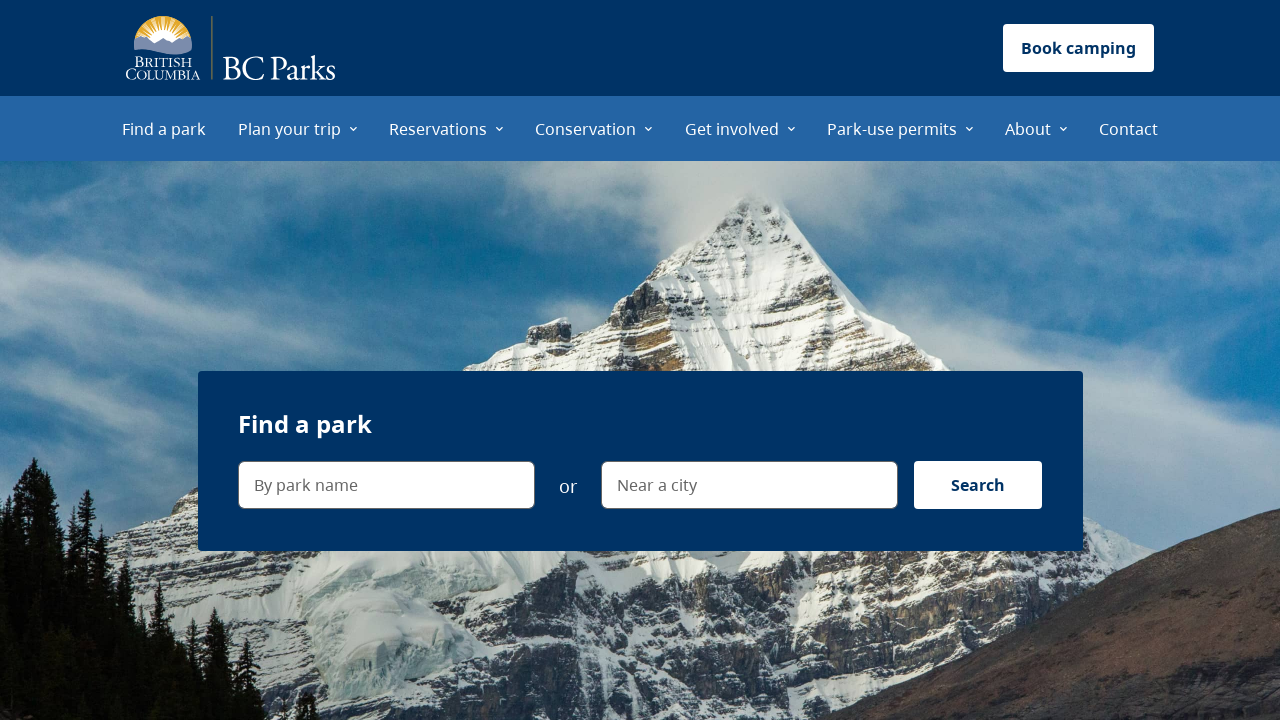

Clicked on 'Find a park' menu item at (164, 128) on internal:role=menuitem[name="Find a park"i]
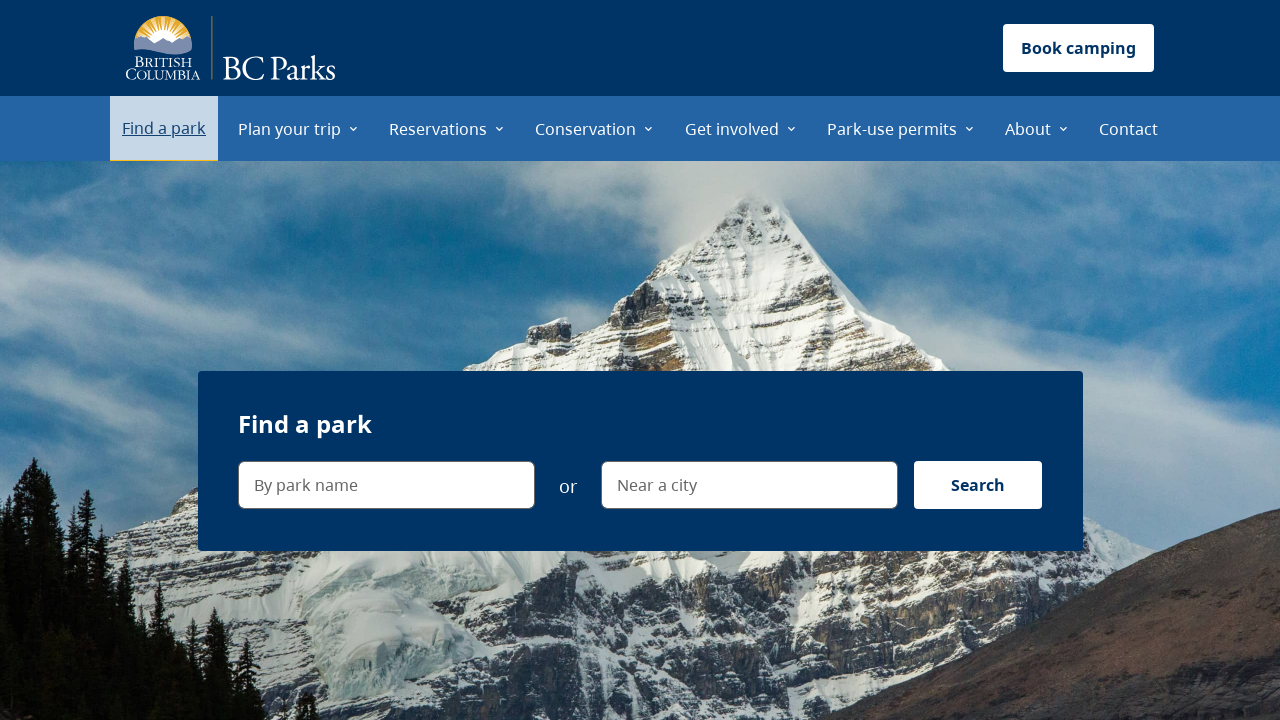

Waited for page to reach networkidle state
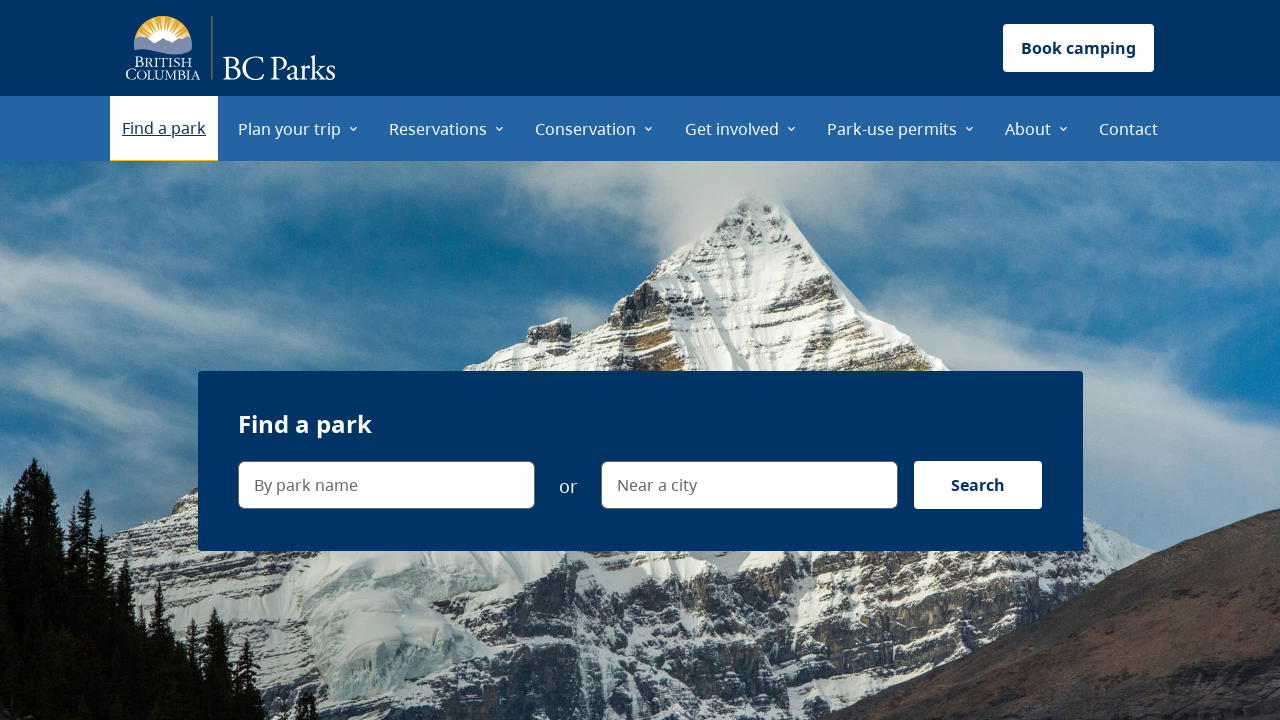

Verified navigation to Find a park page (https://bcparks.ca/find-a-park/)
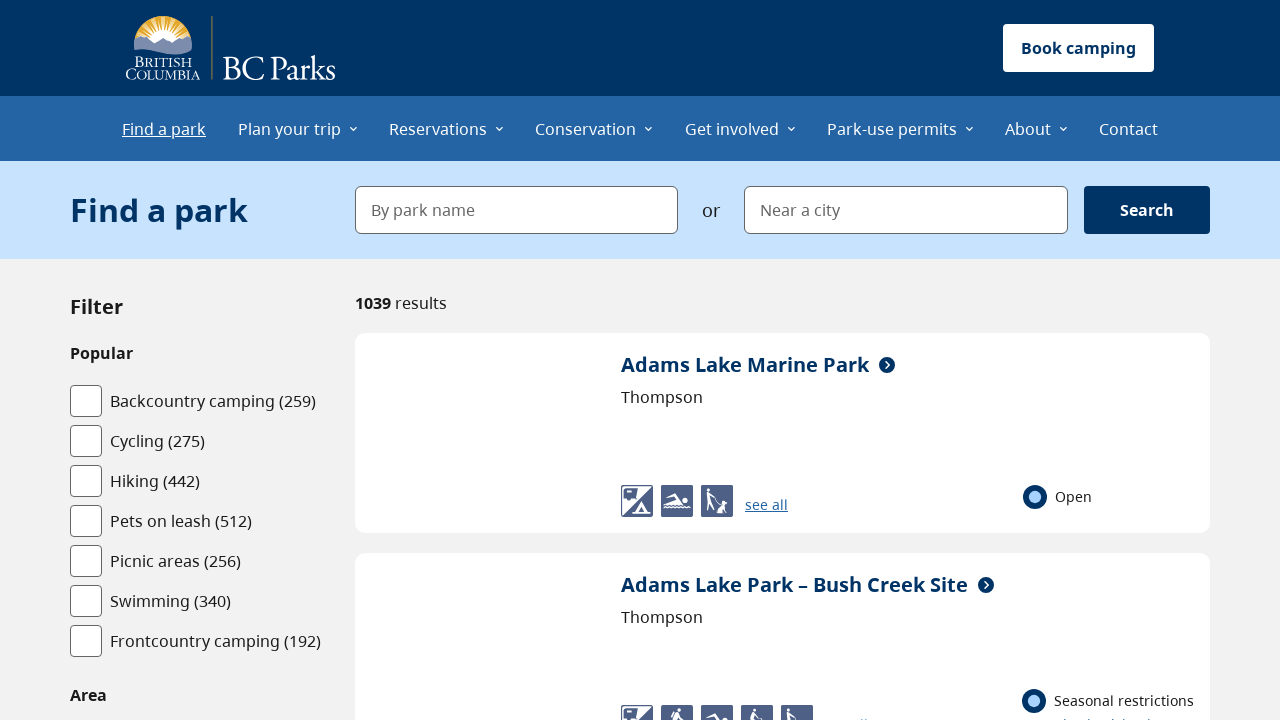

Typed 'K' in the city search field on internal:label="Near a city"i
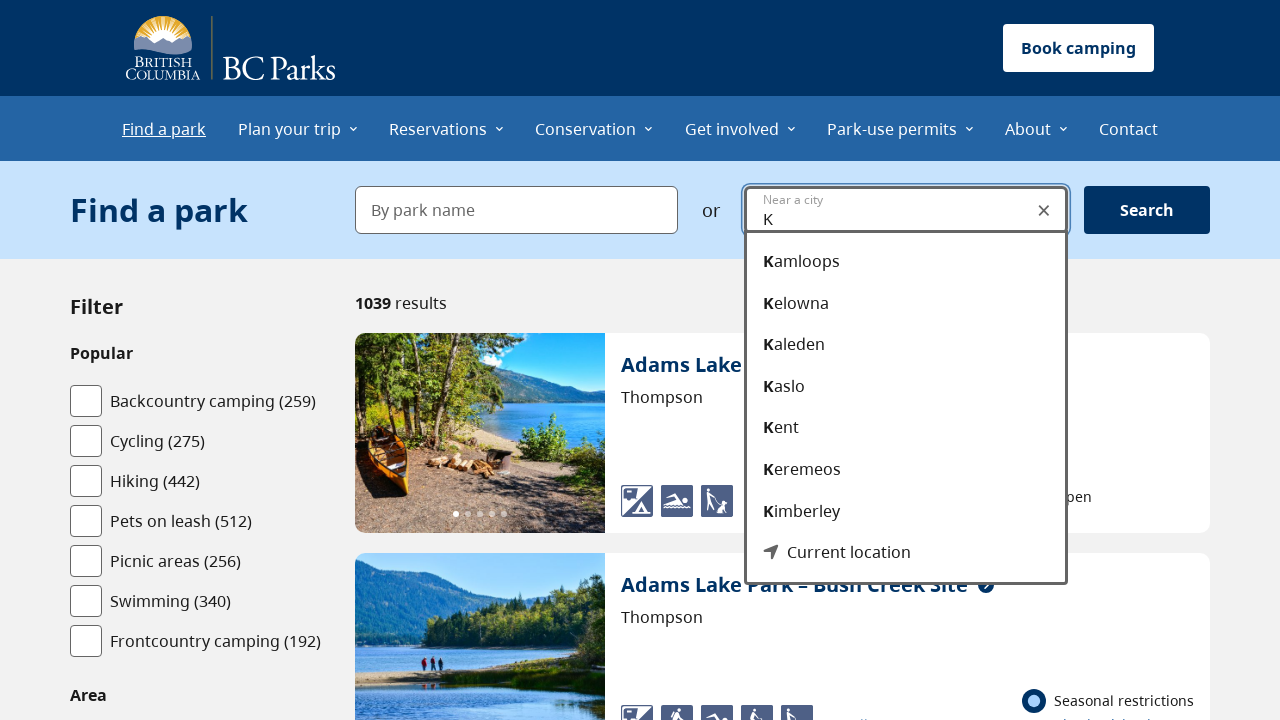

Verified suggestion box is visible with matching city names
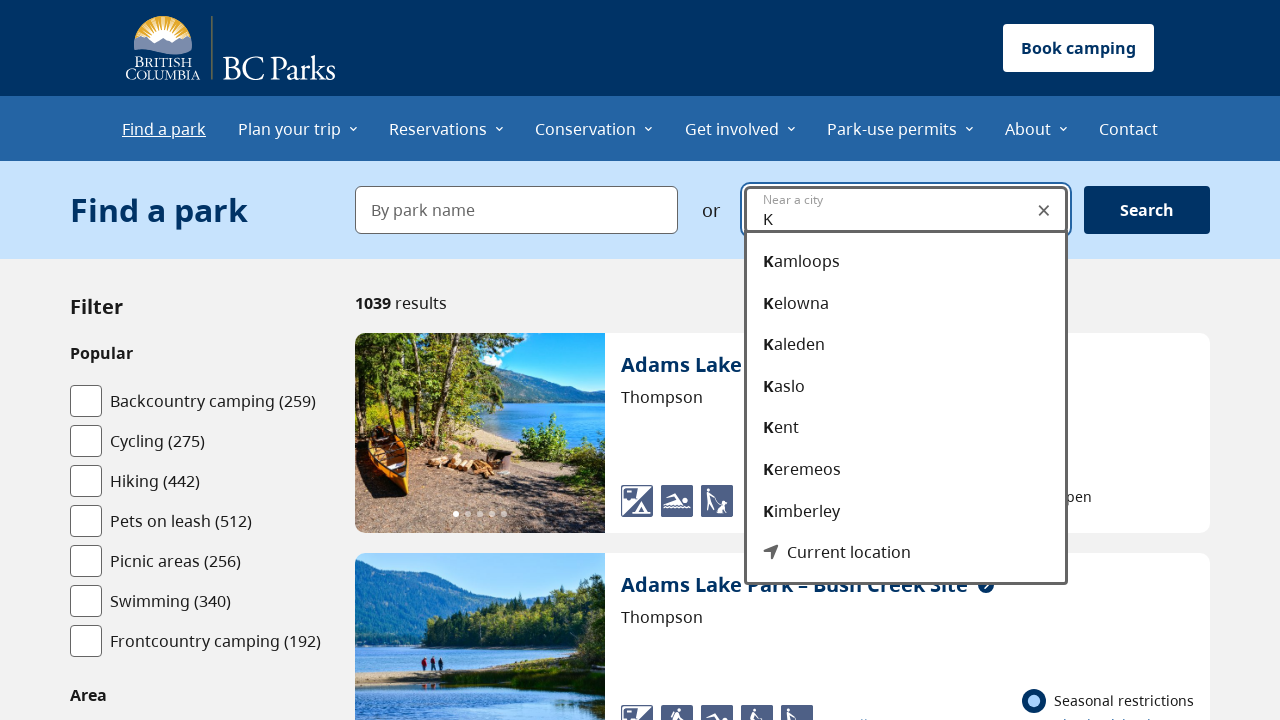

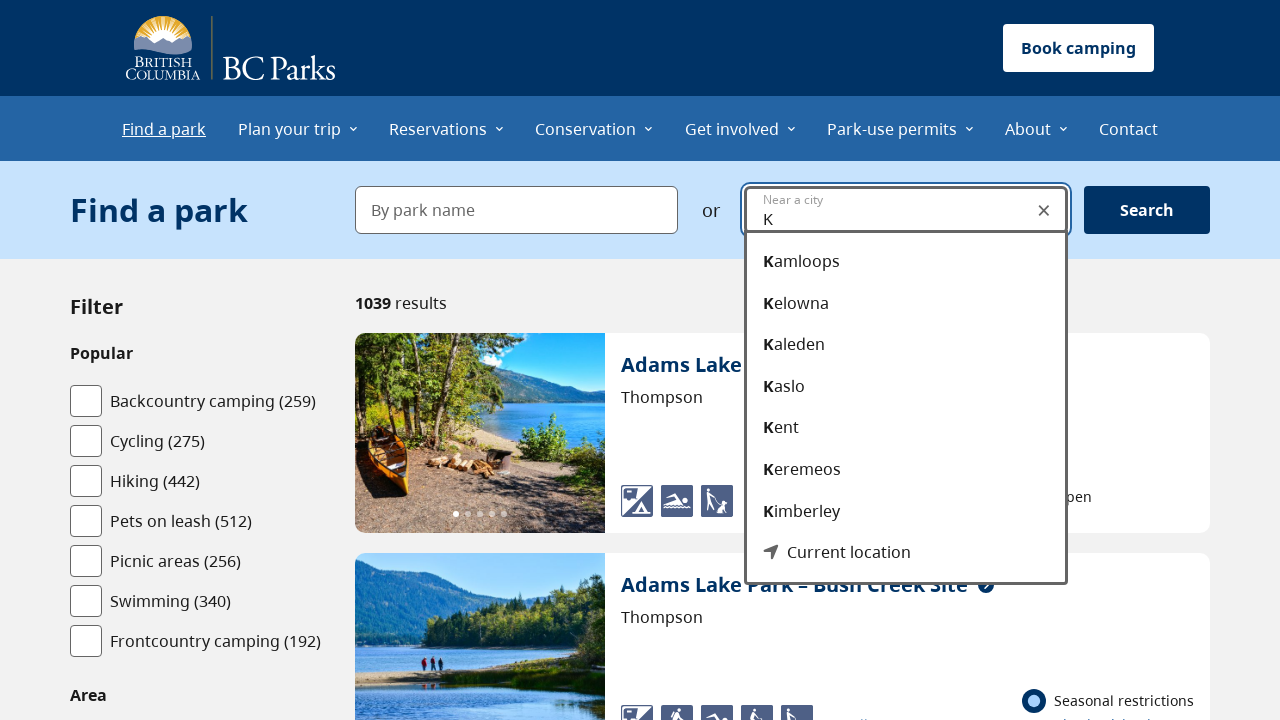